Tests handling a prompt dialog by clicking a button, entering text in the prompt, accepting it, and verifying the entered text appears in the result

Starting URL: https://demoqa.com/alerts

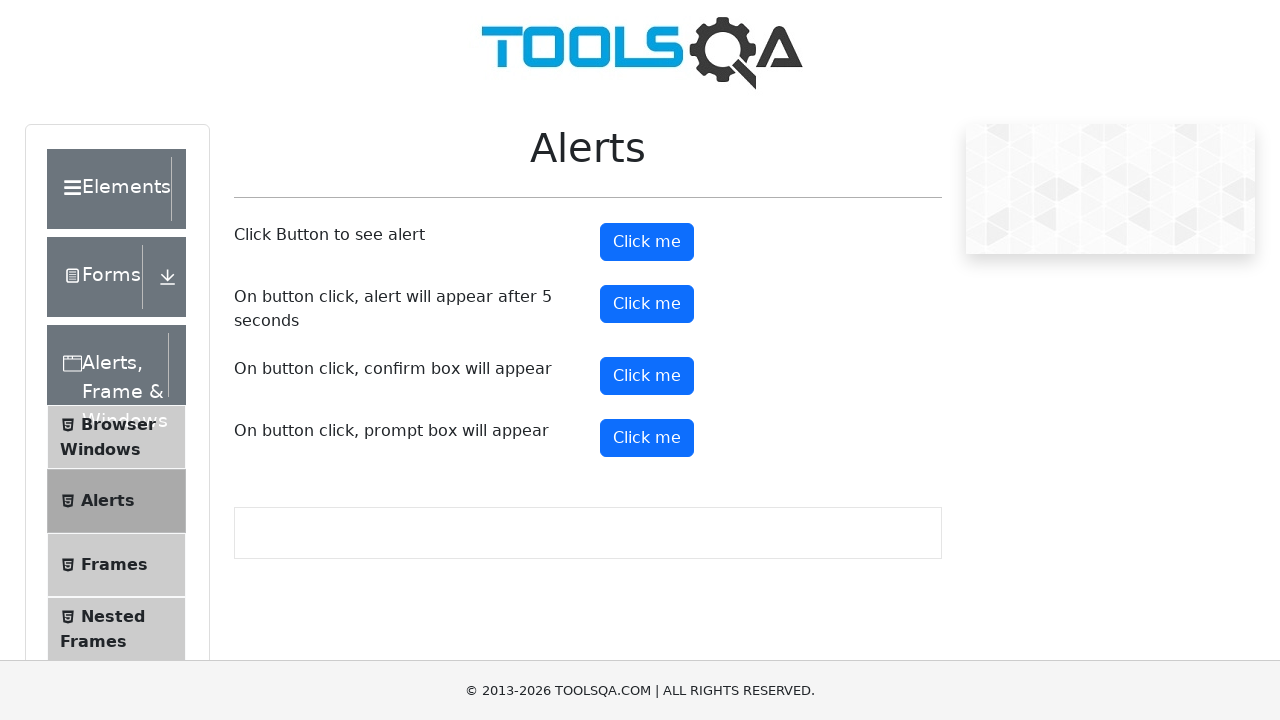

Set up dialog handler to accept prompt with text 'Alexandra'
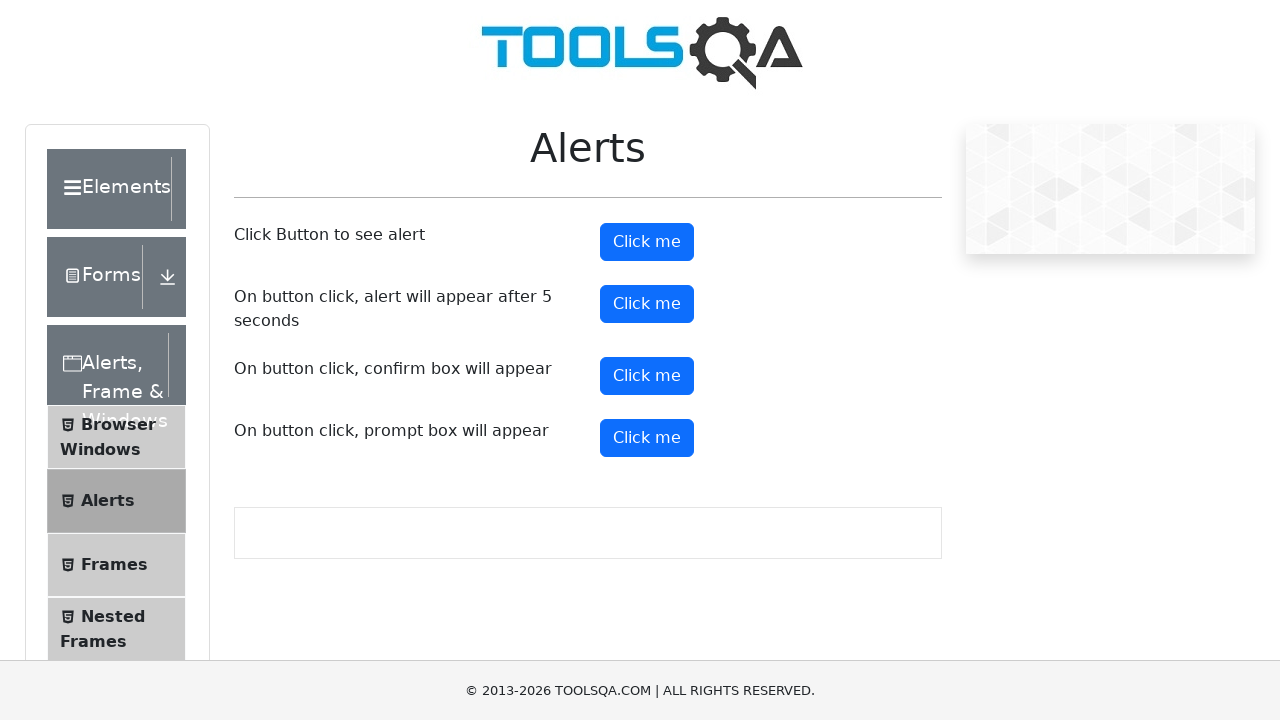

Clicked prompt button to trigger dialog at (647, 438) on #promtButton
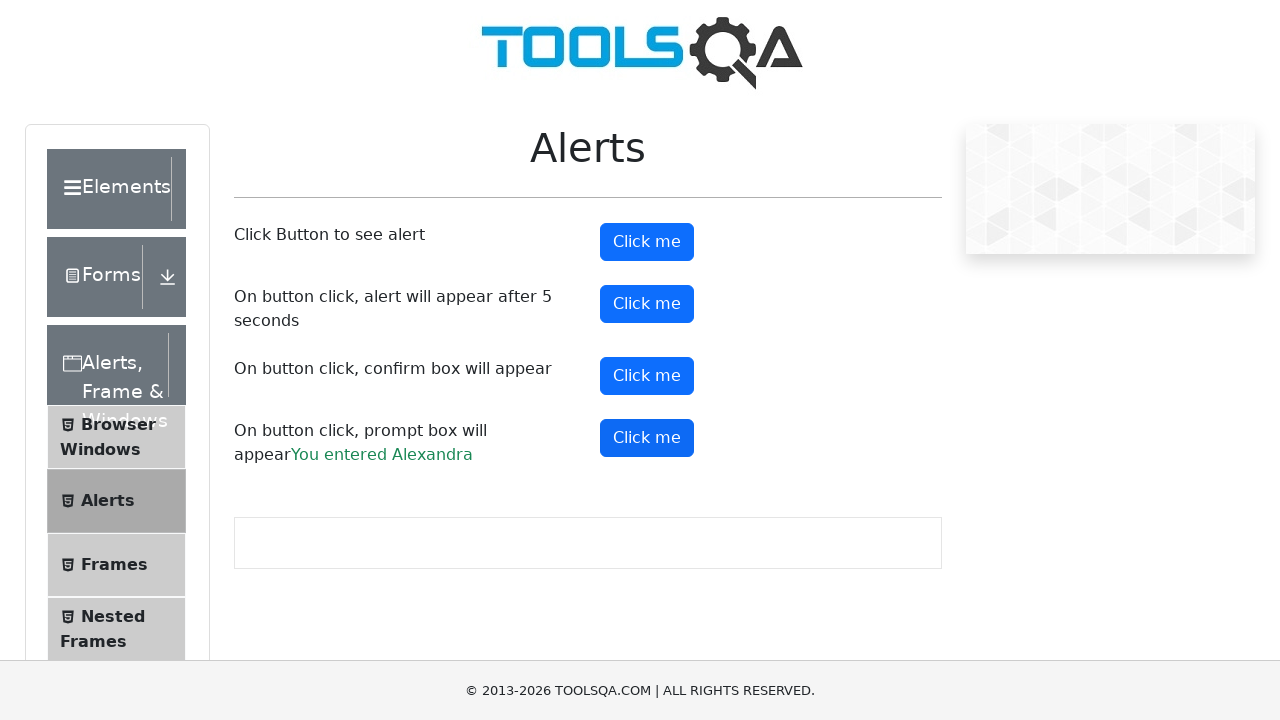

Prompt result element loaded on page
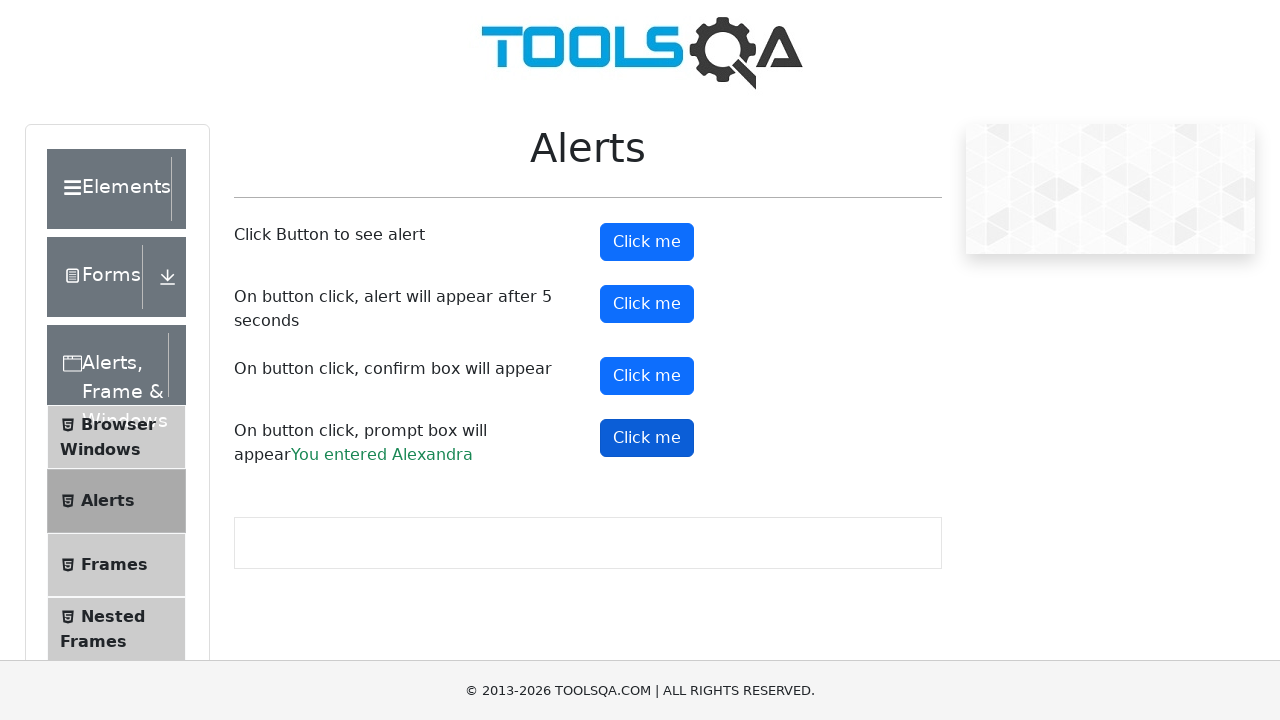

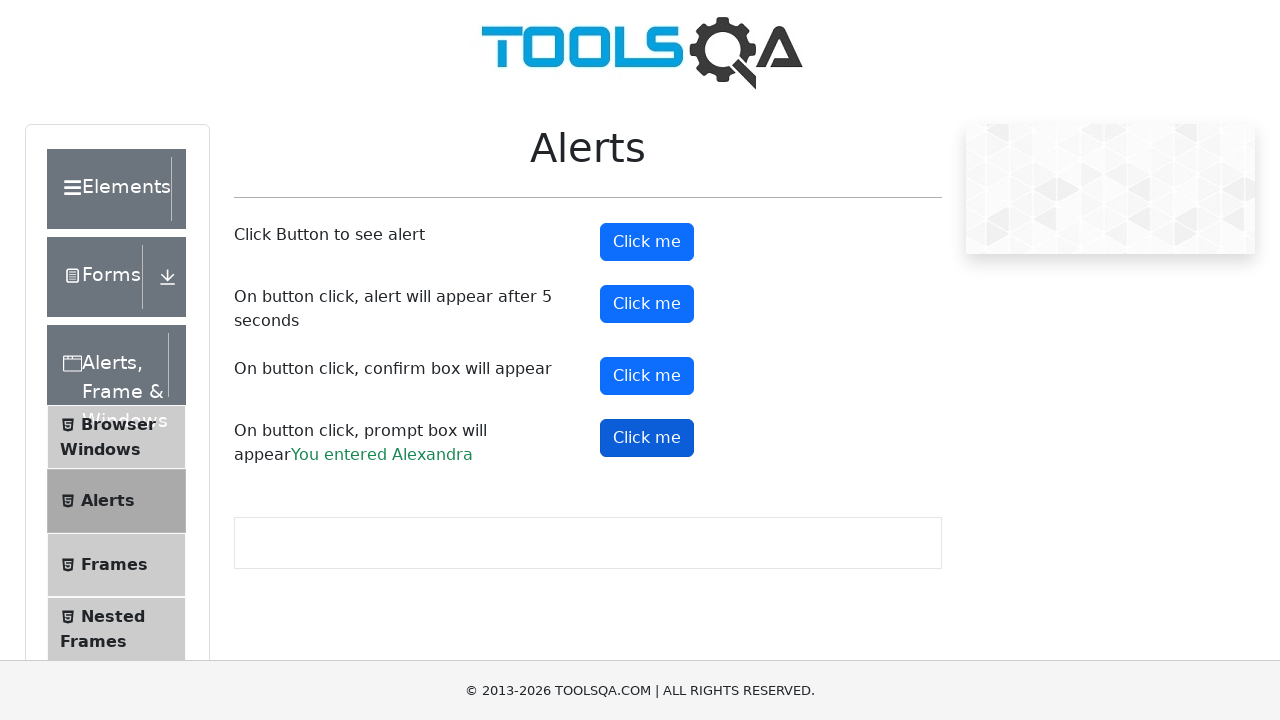